Tests hover functionality on a button element.

Starting URL: https://www.letskodeit.com/practice

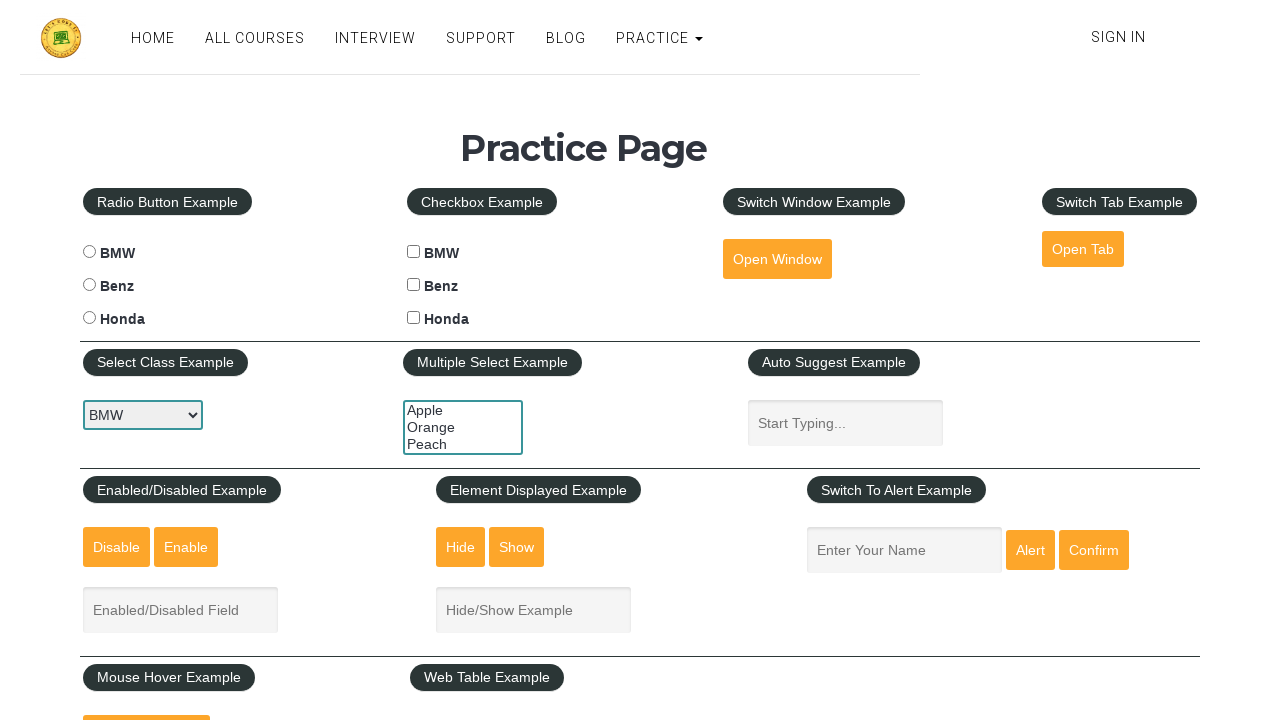

Hovered over the Hover button to test forth row selections at (146, 693) on internal:role=button[name="Hover"i]
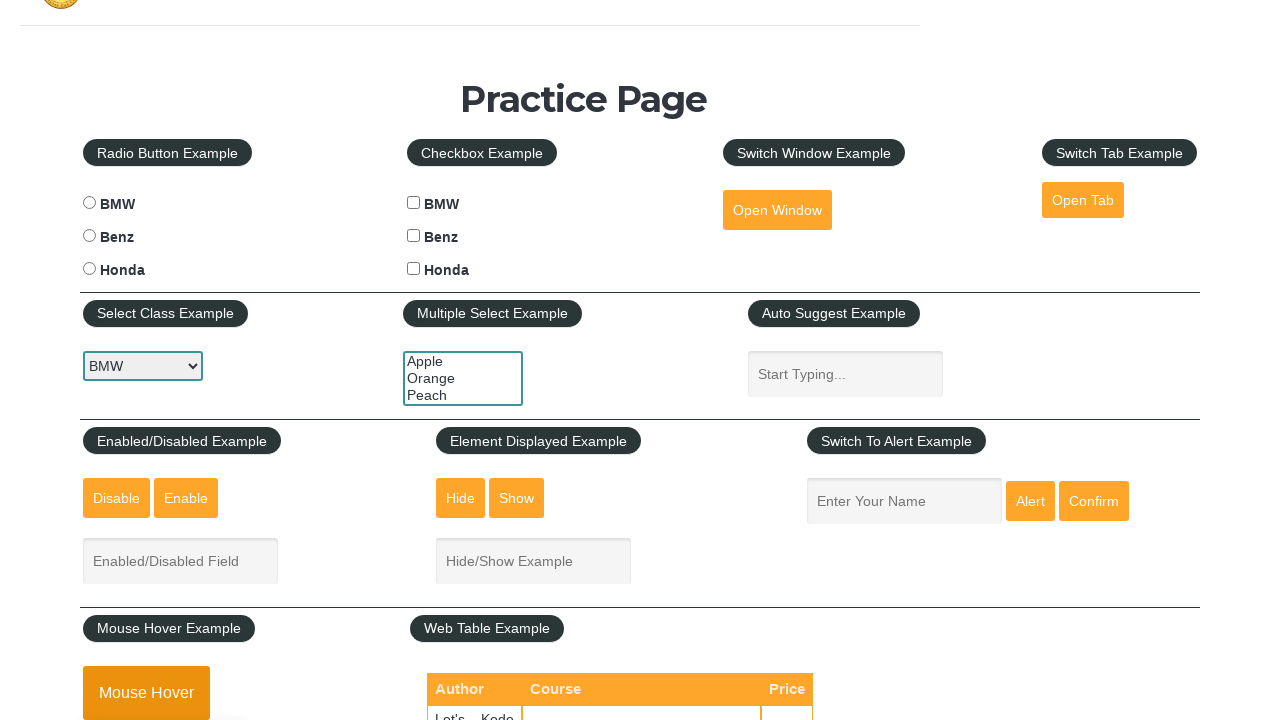

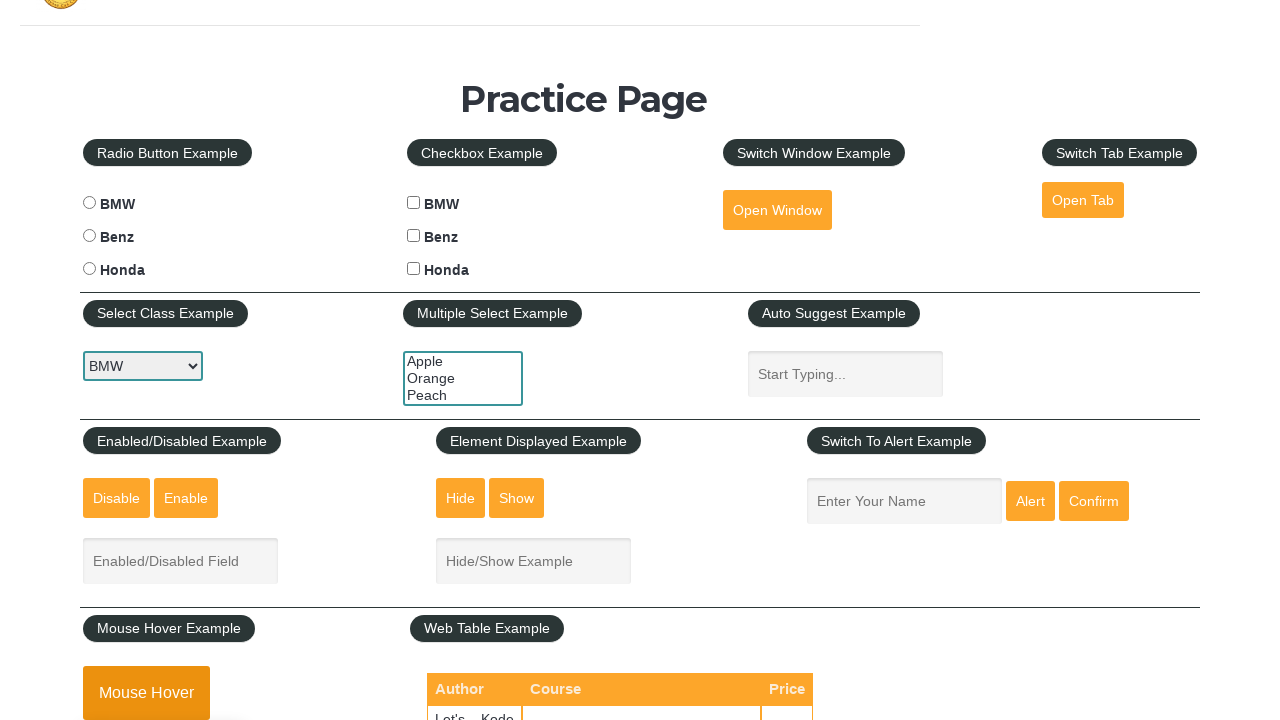